Navigates to a training support website and clicks the About link to verify navigation

Starting URL: https://v1.training-support.net/

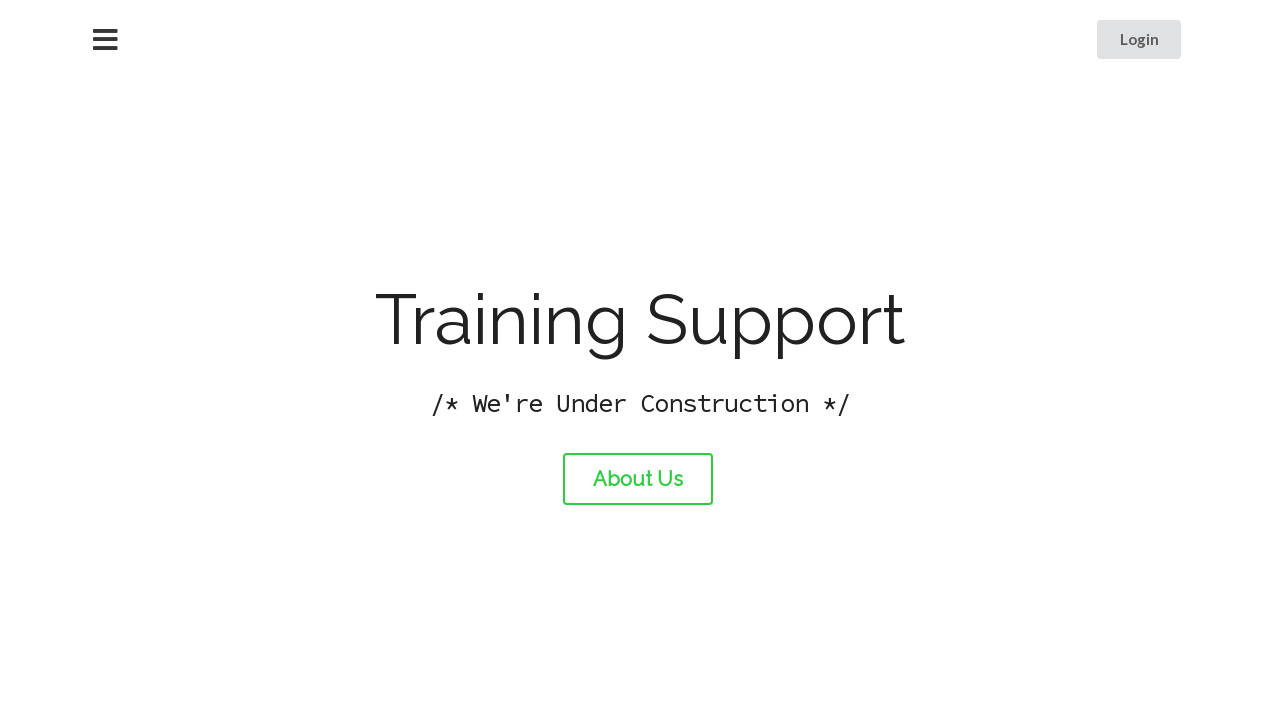

Navigated to training support website
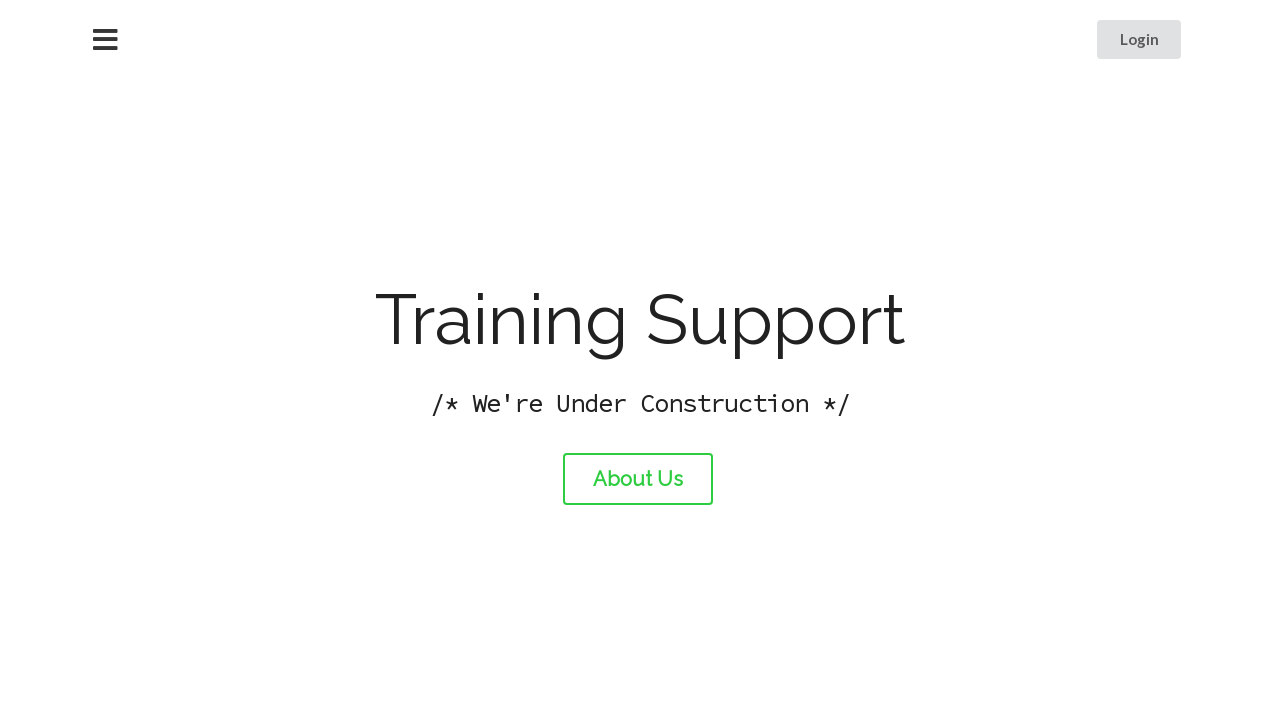

Clicked About link at (638, 479) on #about-link
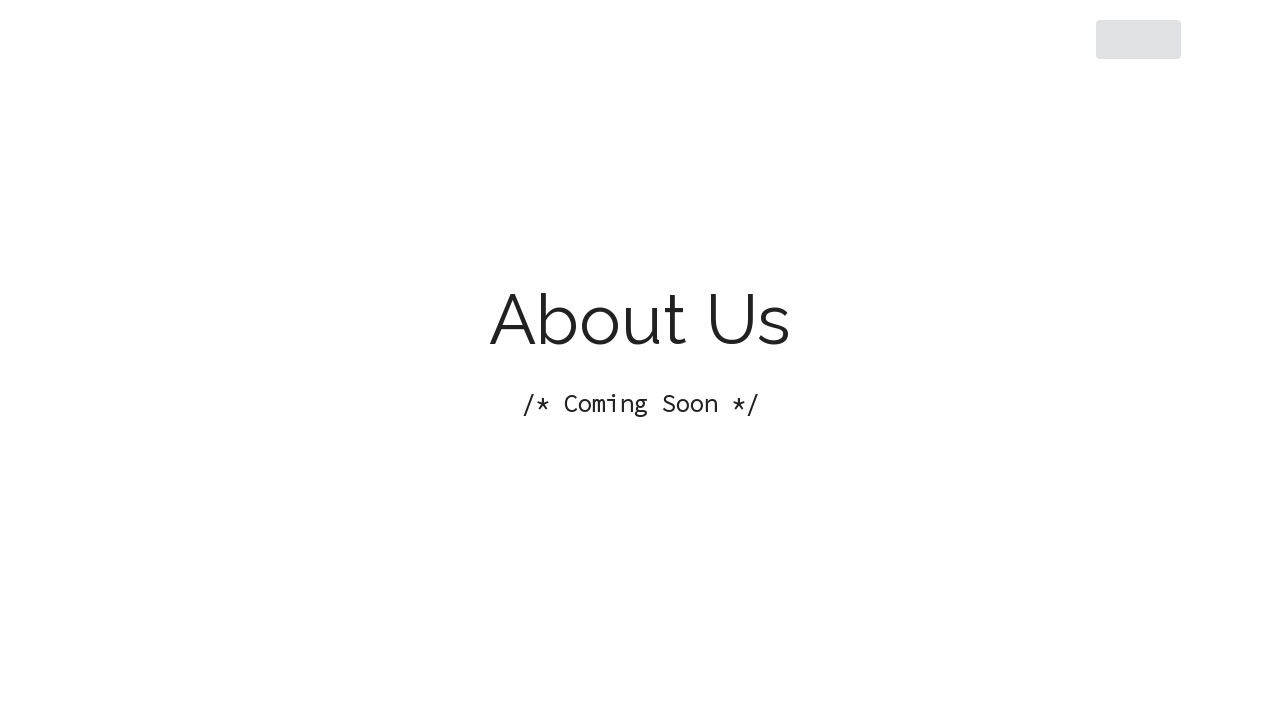

Page load completed after About link navigation
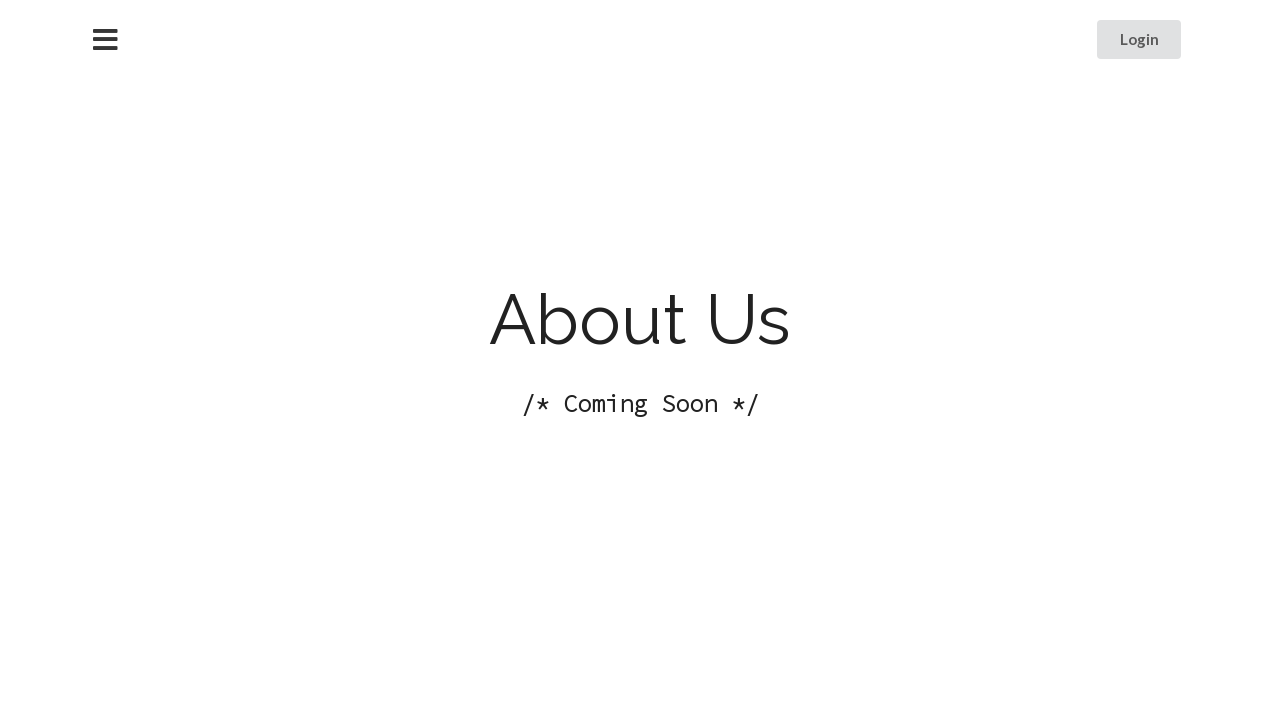

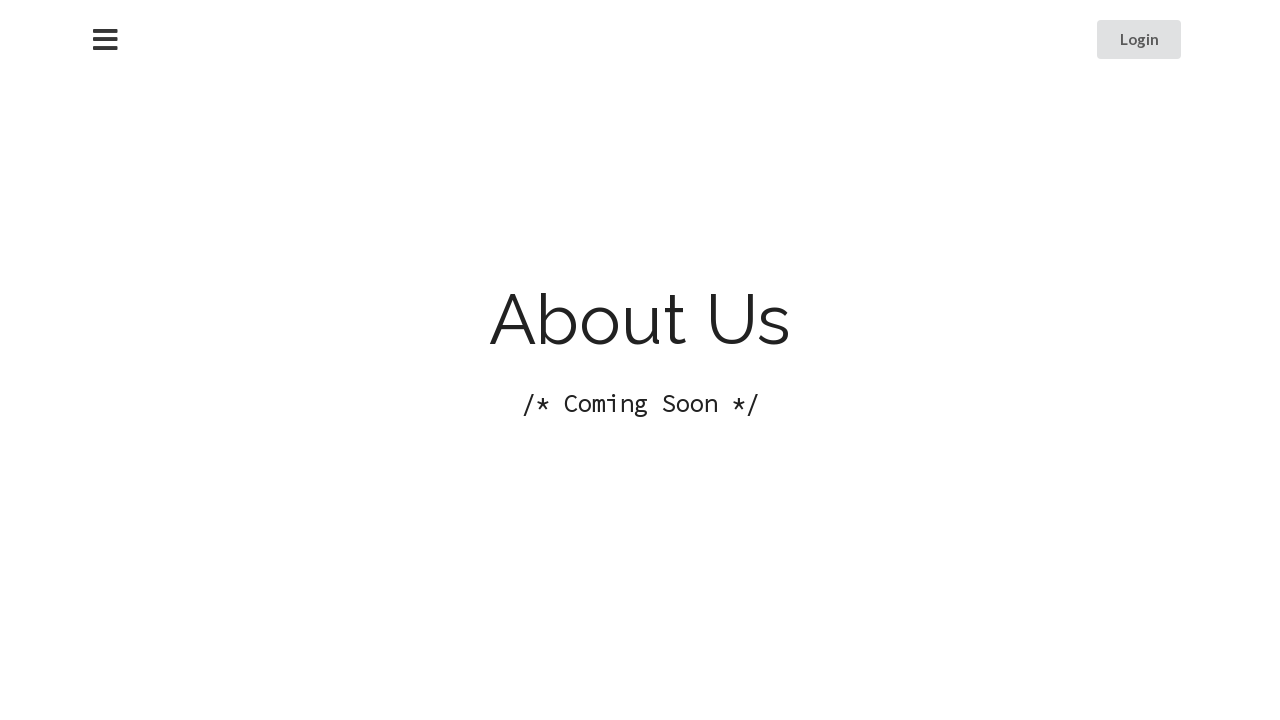